Navigates to MoneyControl's F&O market snapshot page and verifies that the futures and options statistics section is displayed on the page.

Starting URL: https://www.moneycontrol.com/markets/fno-market-snapshot?classic=true

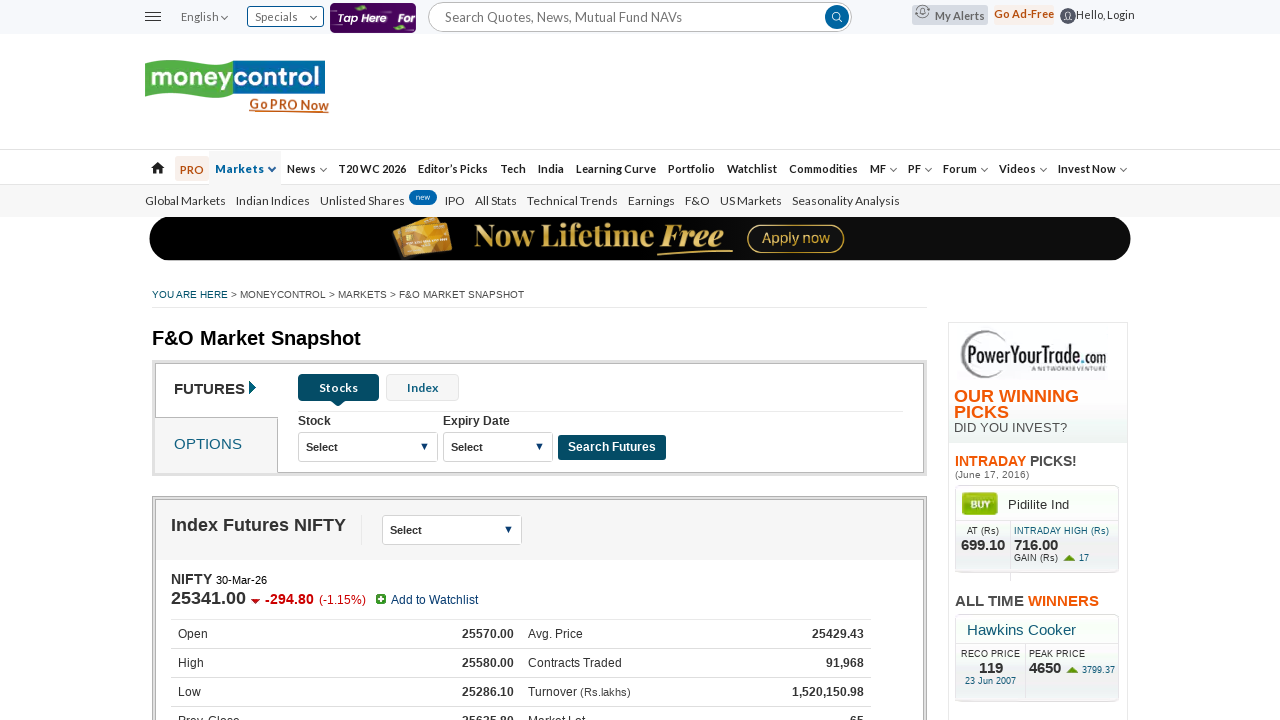

Waited for page to reach domcontentloaded state
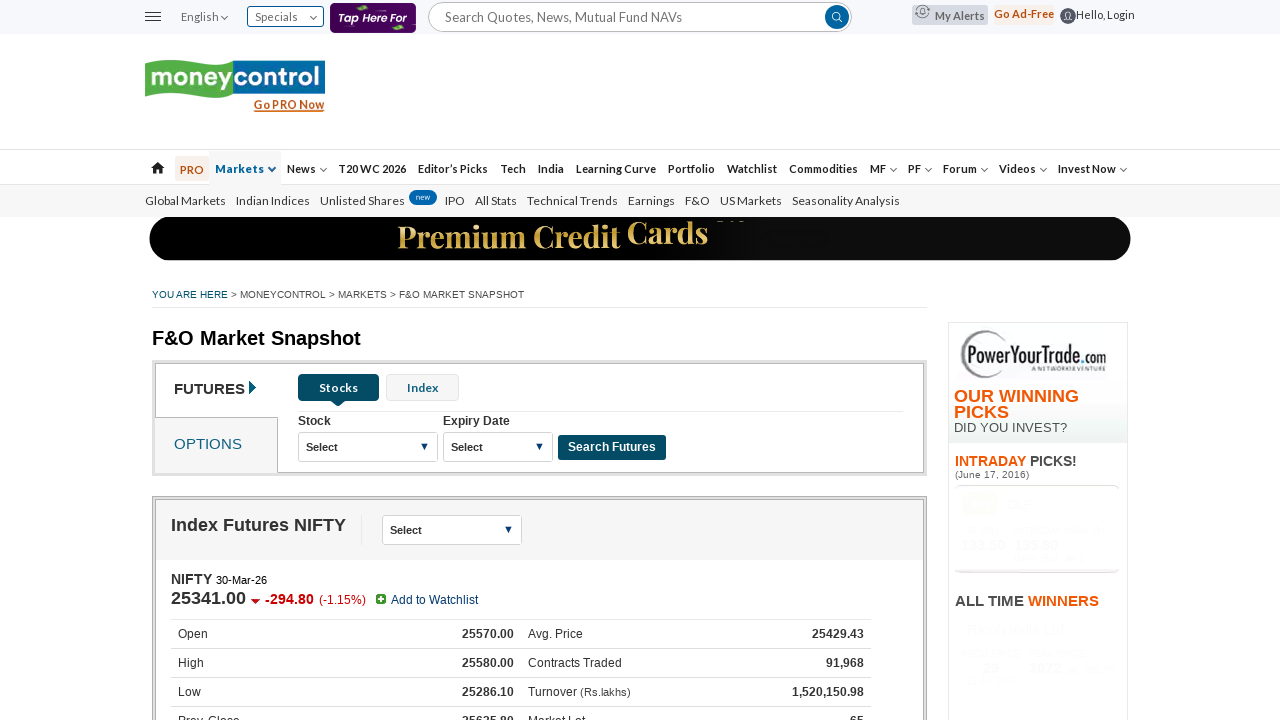

Located F&O statistics element
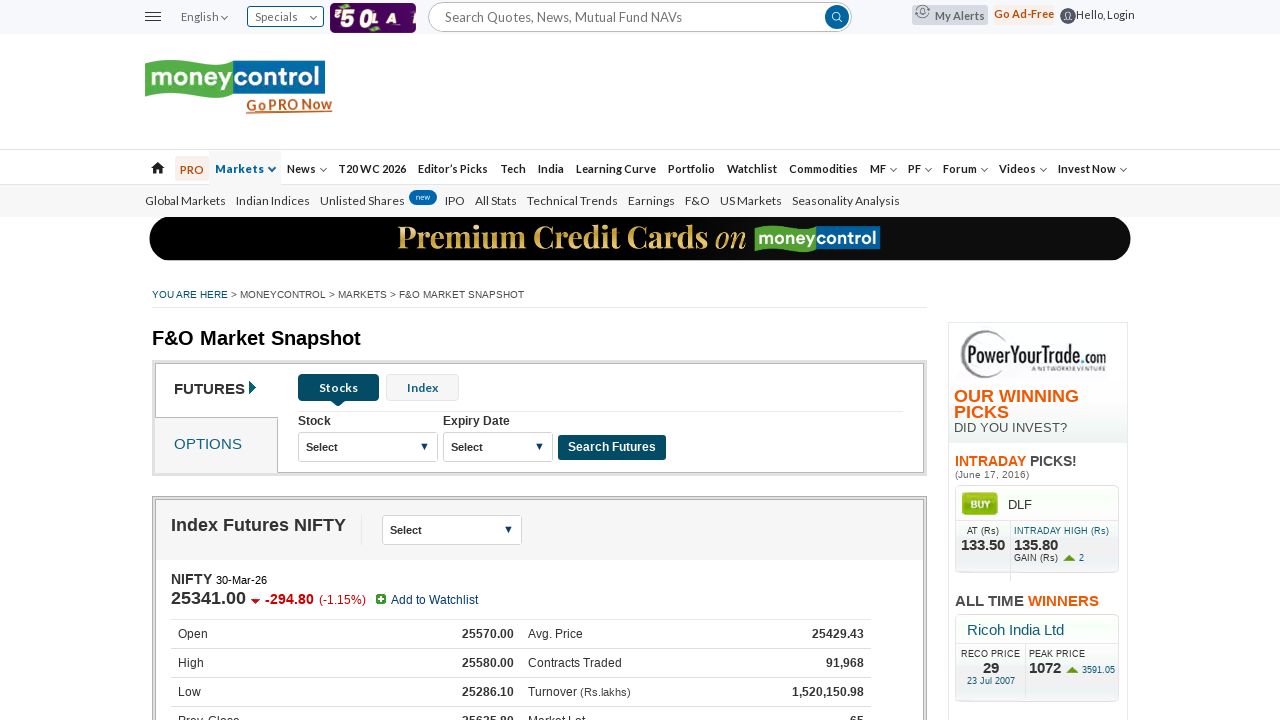

Verified futures and options statistics section is visible on the page
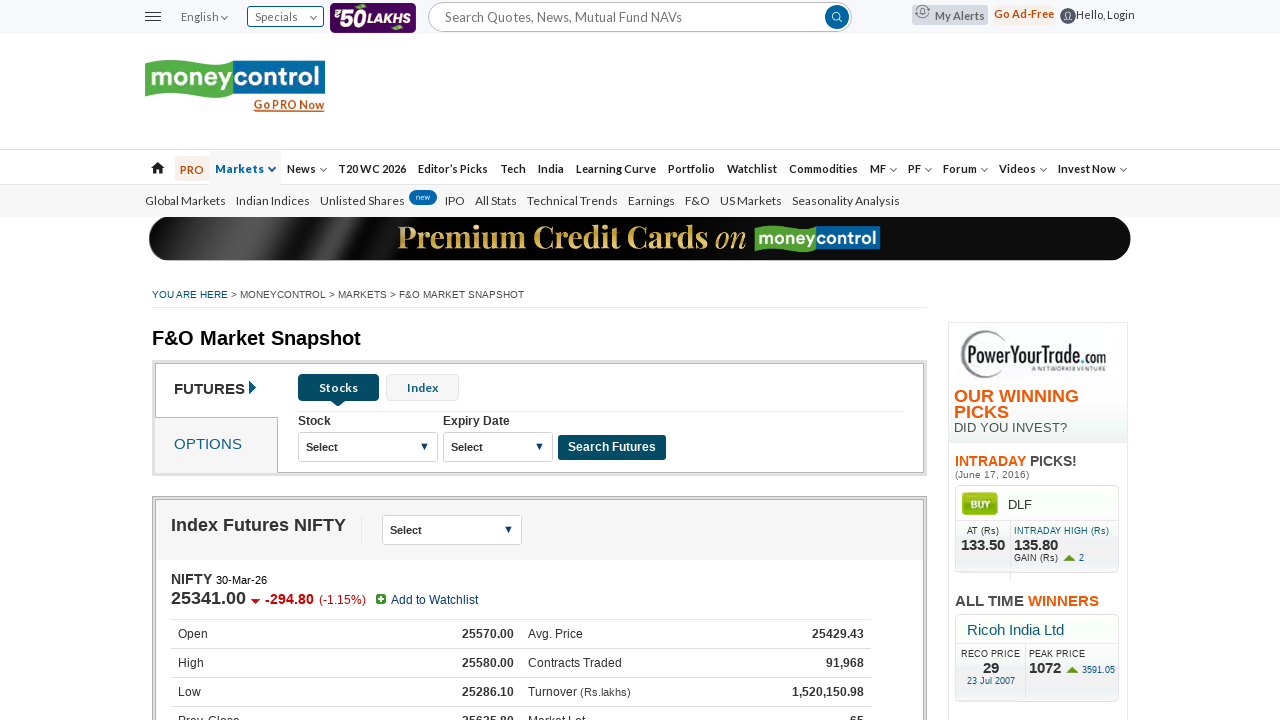

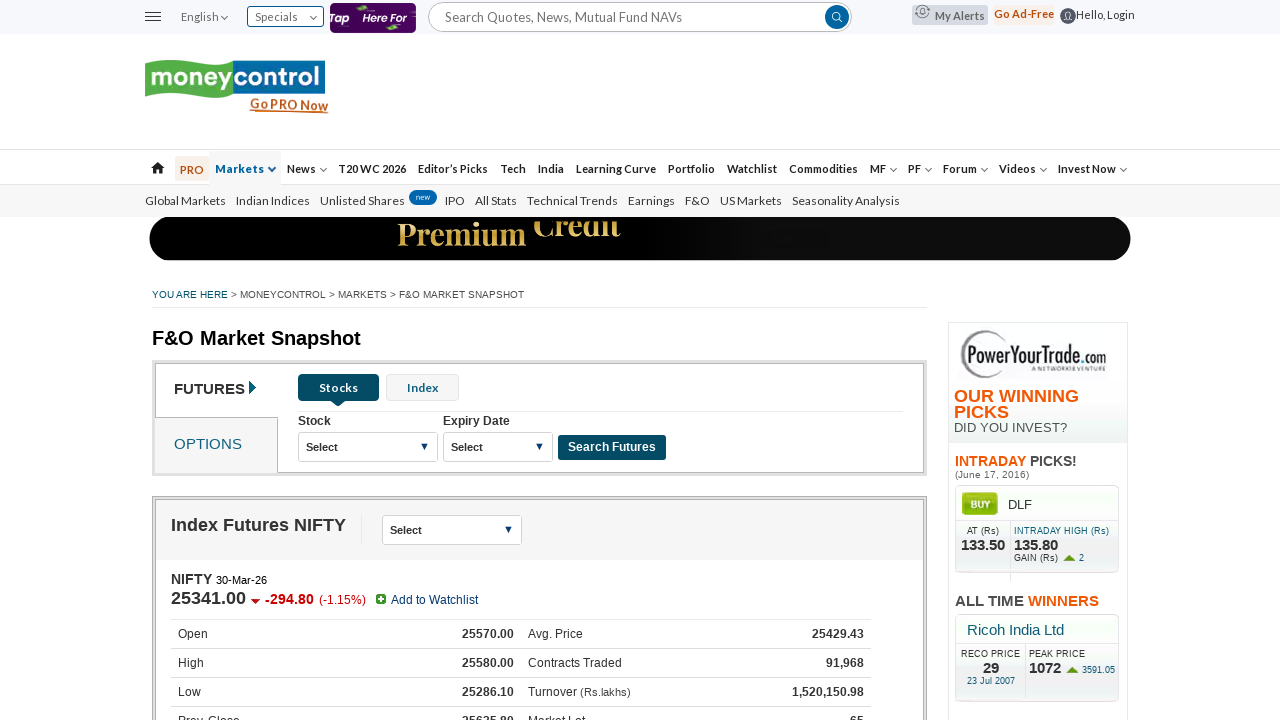